Tests the advanced search functionality on the EU organic operator certificate directory by opening advanced search, selecting the "Unprocessed plant products" category filter, and submitting the search to verify results load correctly.

Starting URL: https://webgate.ec.europa.eu/tracesnt/directory/publication/organic-operator/index#!?sort=-issuedOn

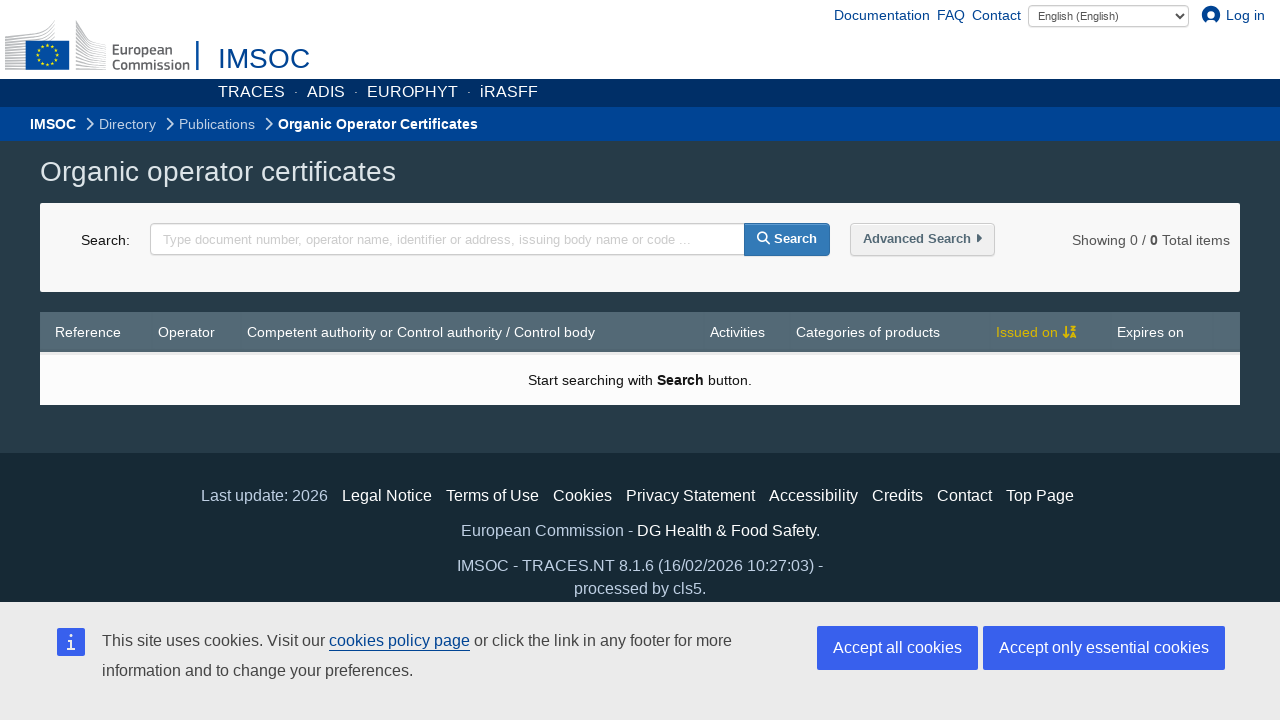

Waited for page to load (networkidle)
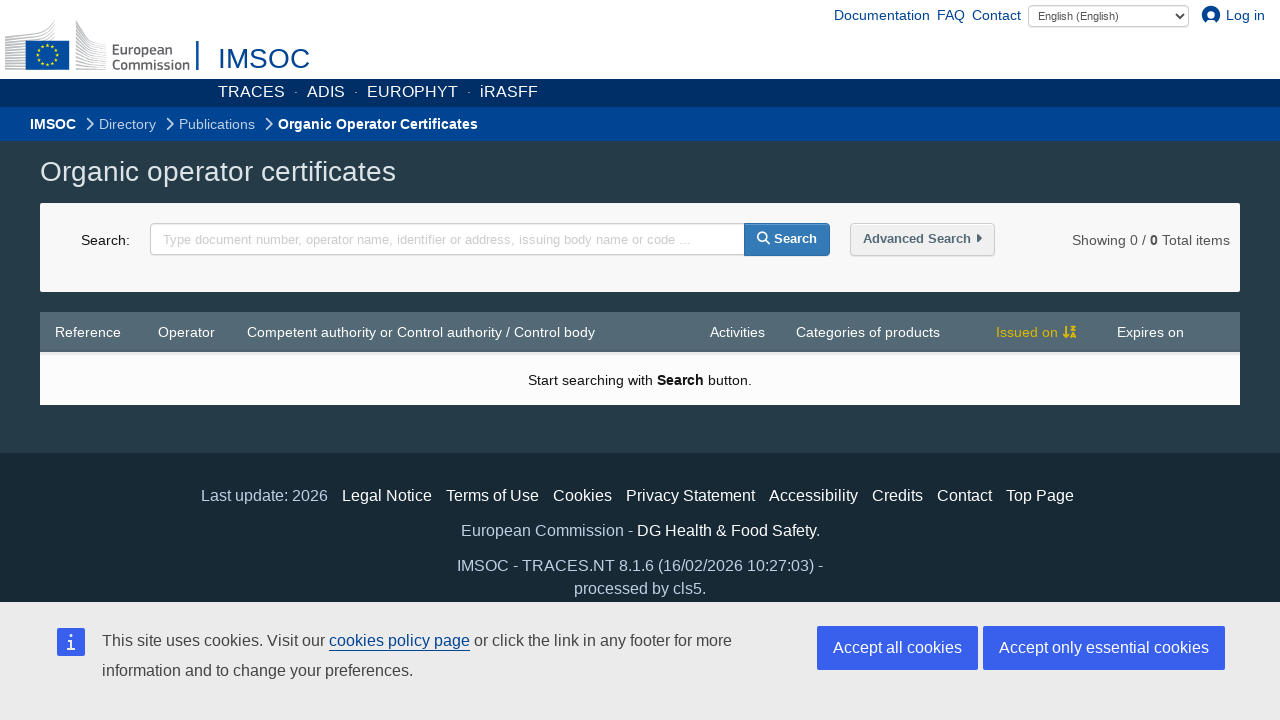

Advanced search opened at (922, 239) on button:has-text('Geavanceerd zoeken'), button:has-text('Advanced search')
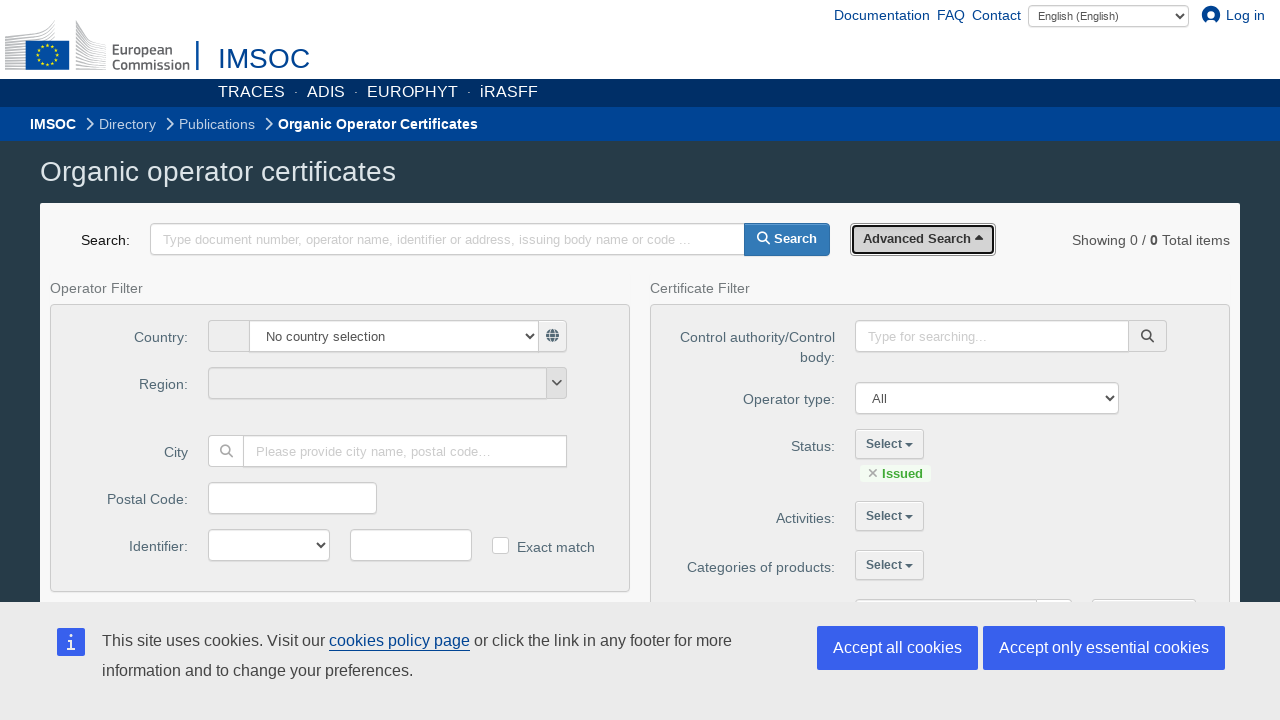

Waited 2 seconds for advanced search panel to fully render
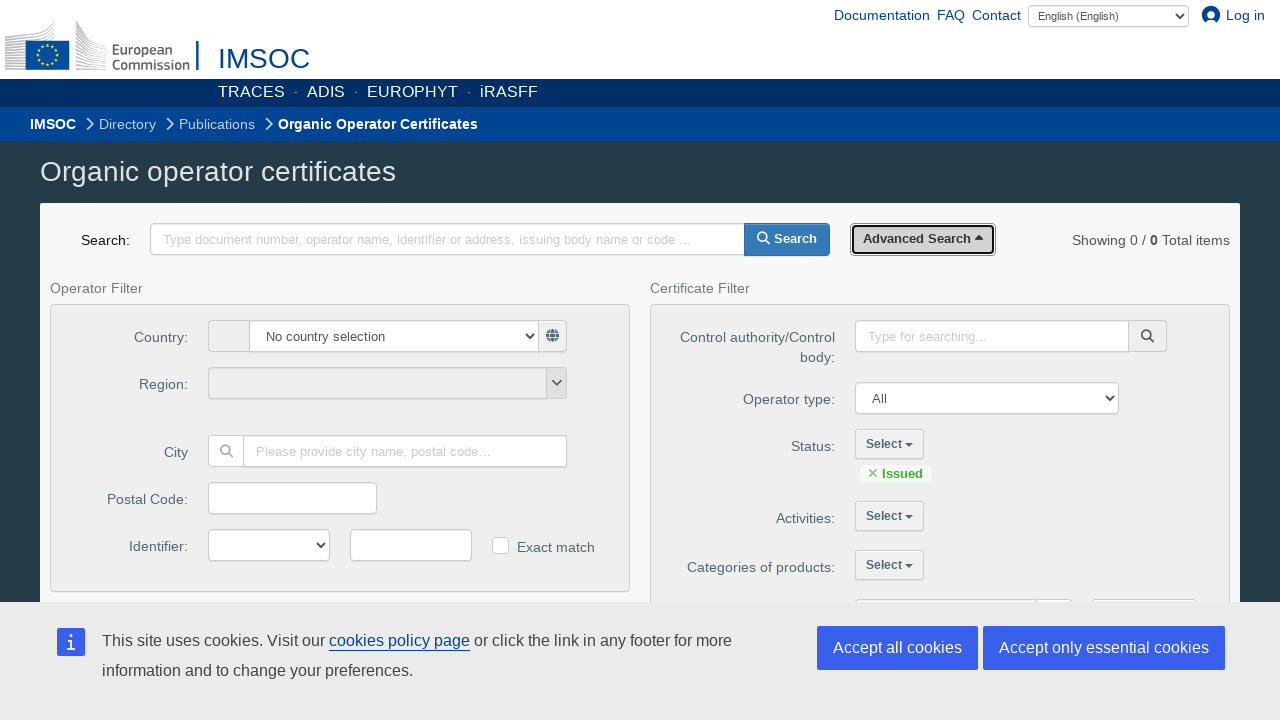

Categories dropdown opened at (890, 565) on #categories
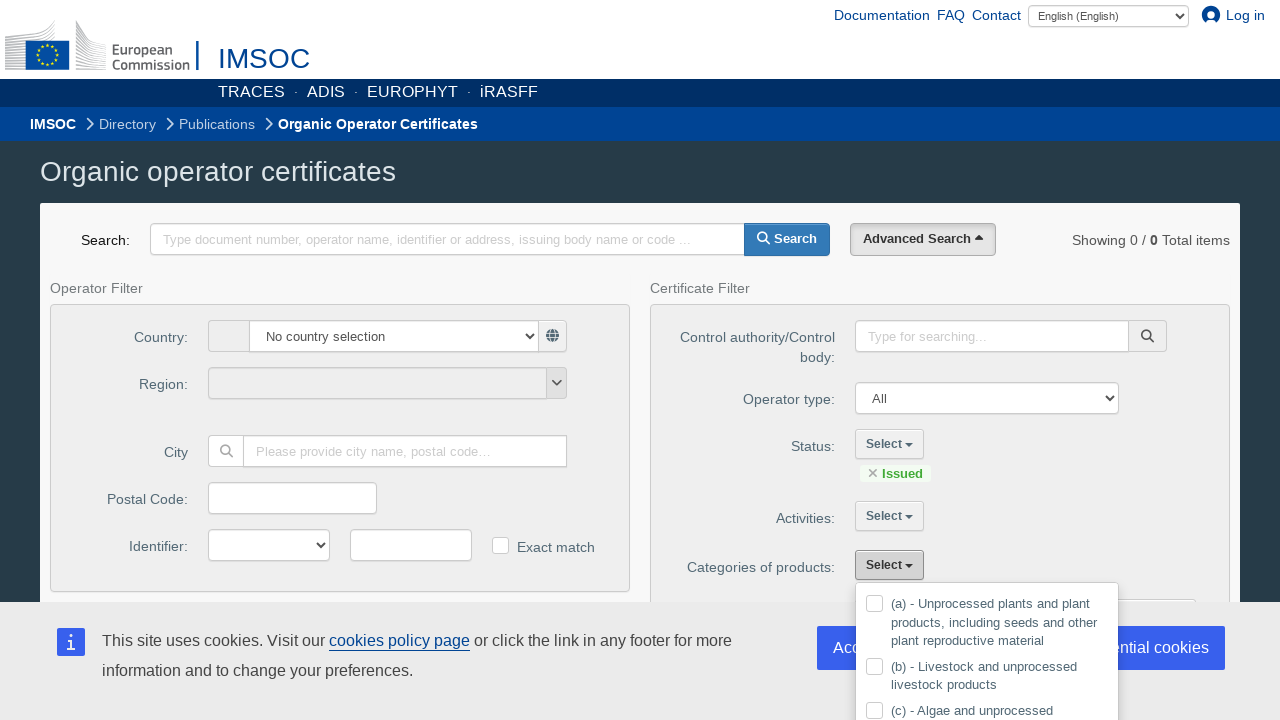

Waited 1 second for dropdown menu to appear
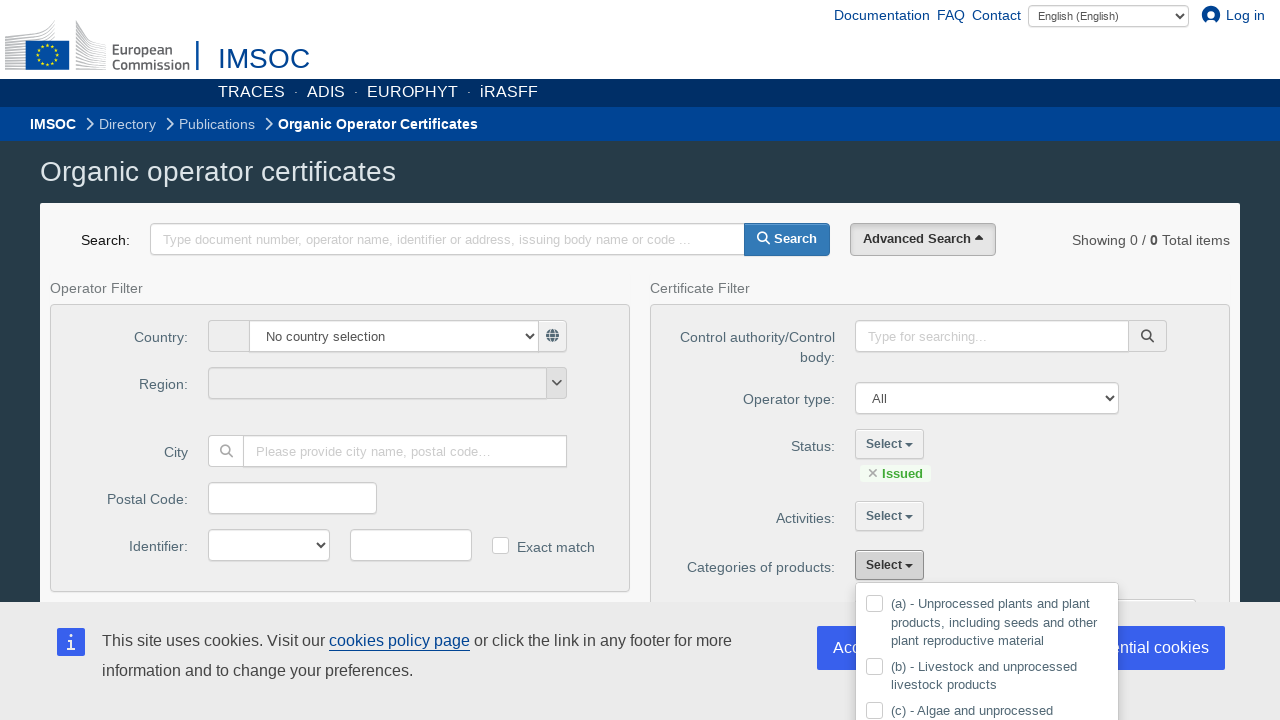

Selected 'Unprocessed plant products' category filter at (997, 623) on label[for='categoryUNPROCESSED_PLANT_PRODUCTS_INCLUDING_SEEDS']
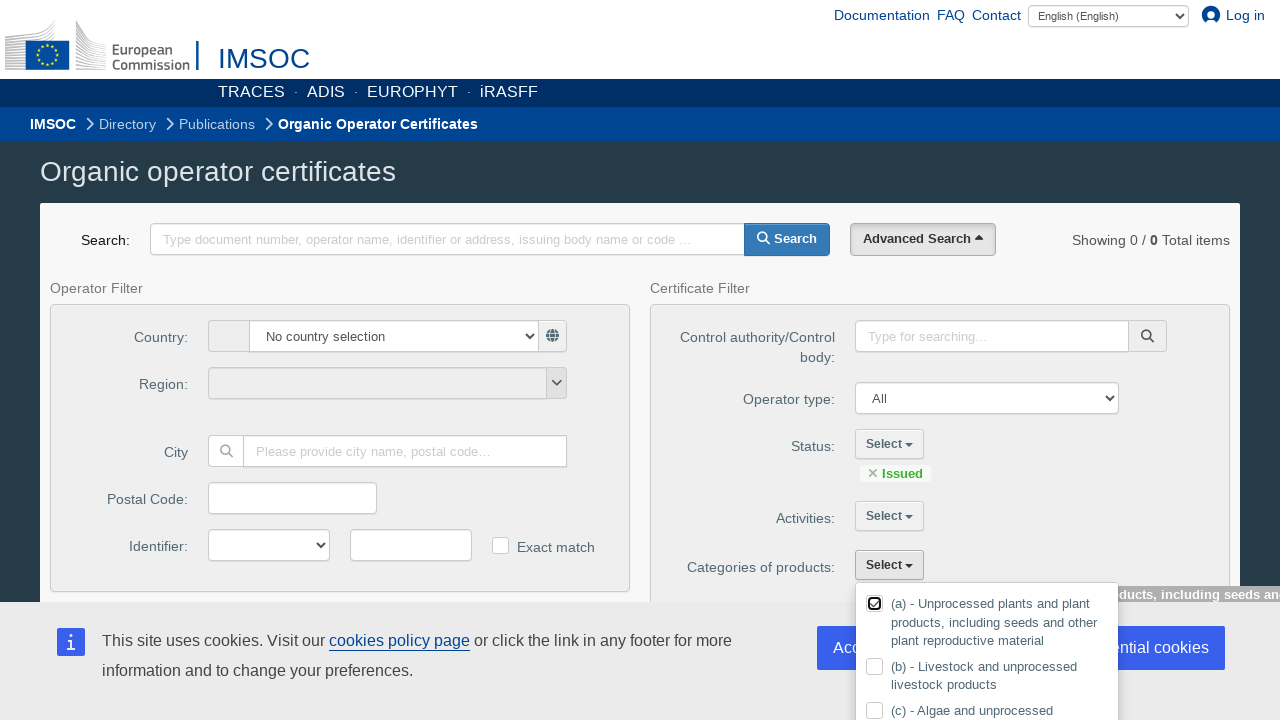

Waited 1 second after category selection
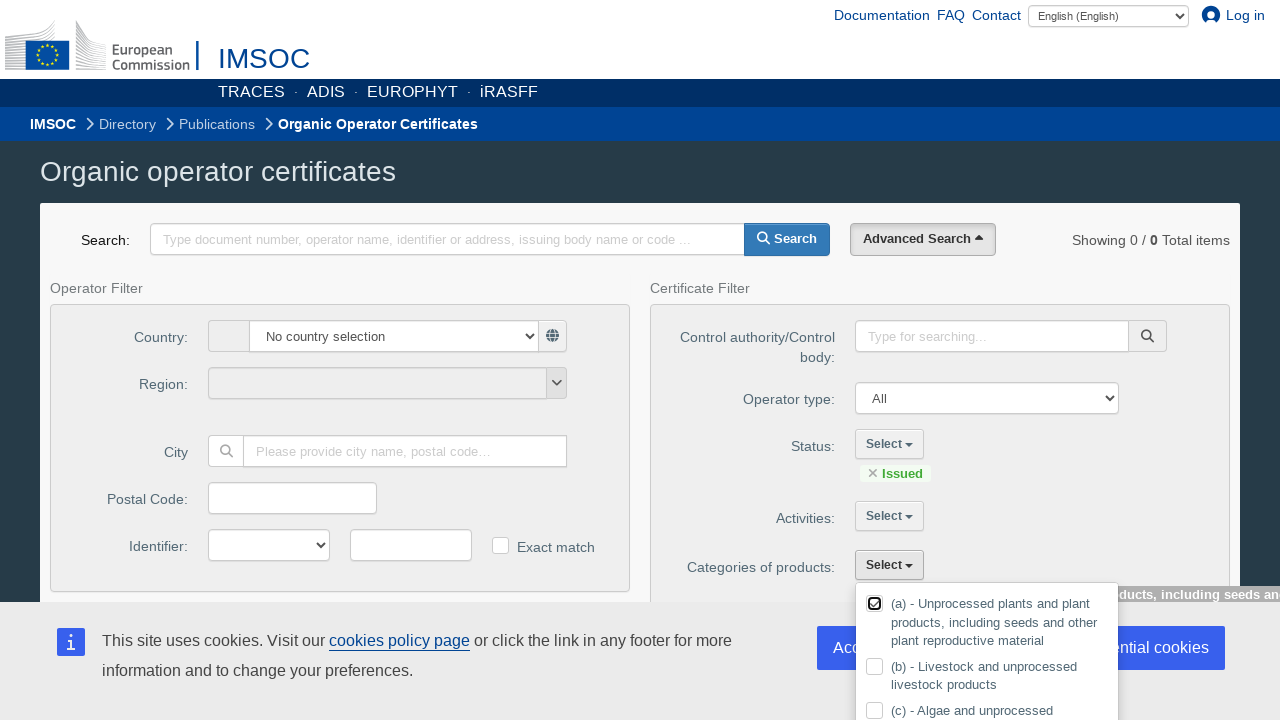

Search button clicked to submit advanced search at (787, 239) on #organicOperatorCertificateListingSearch button[type='submit']
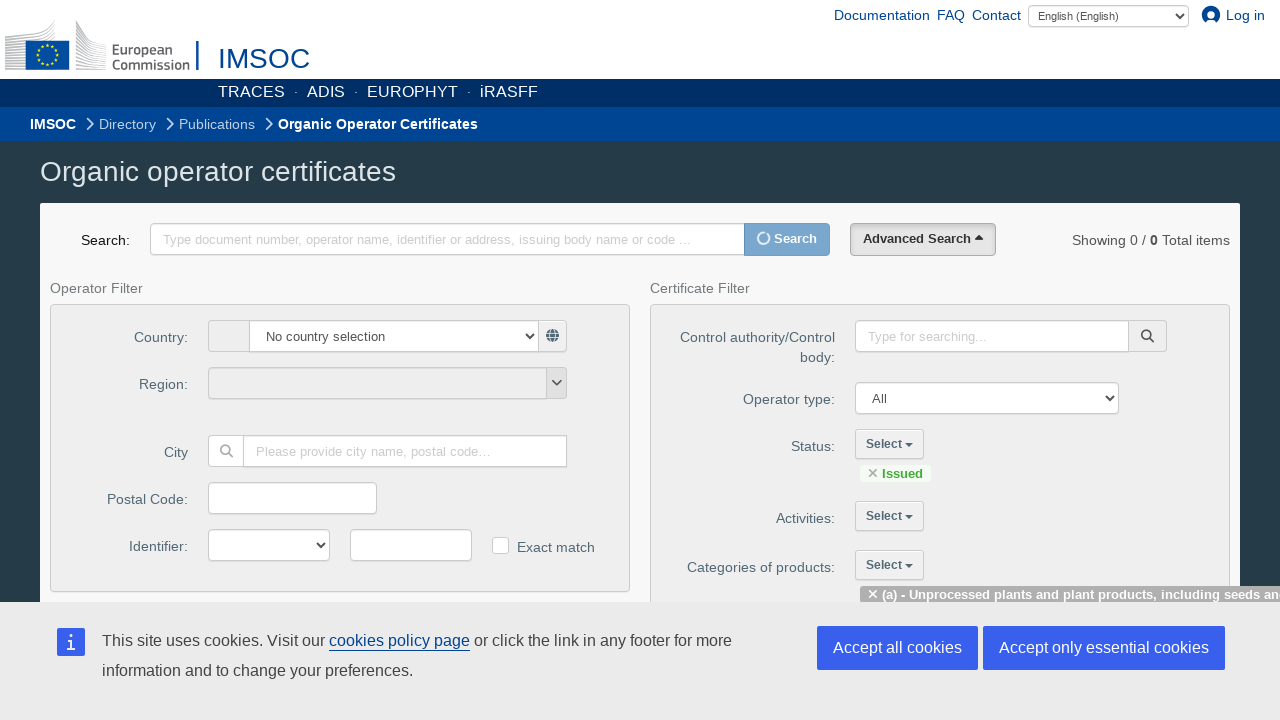

Search results loaded successfully with data table
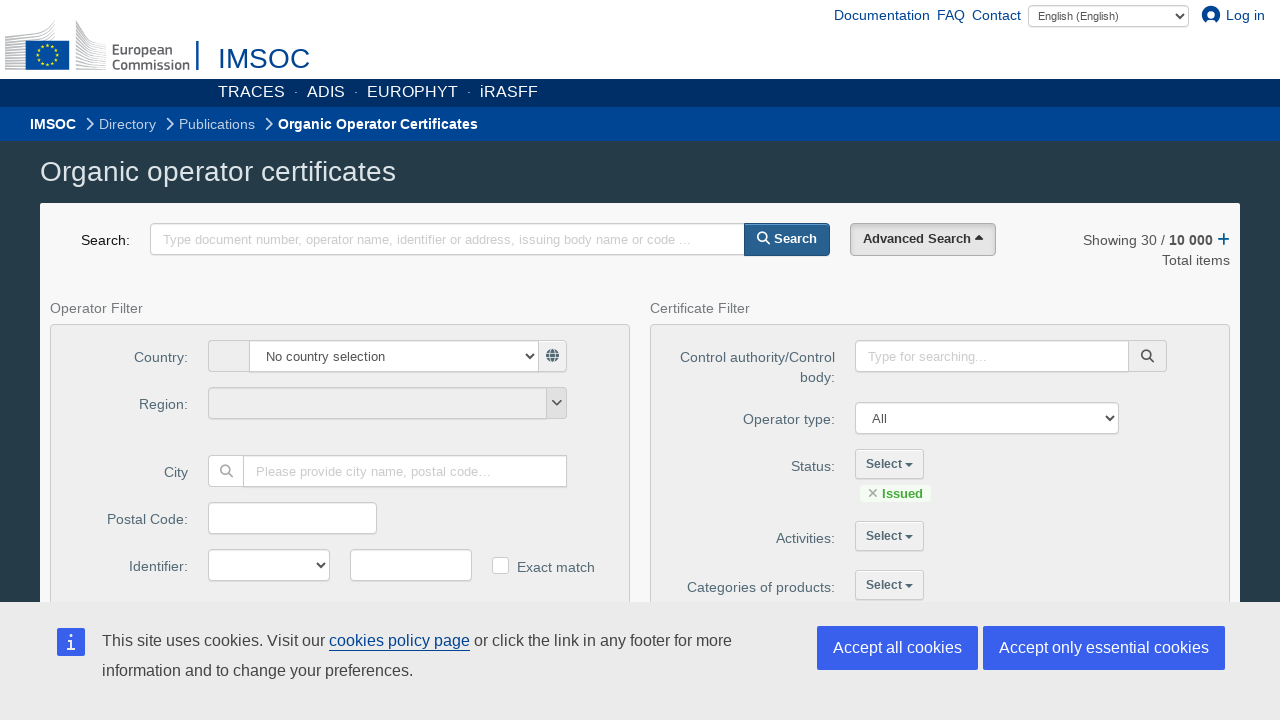

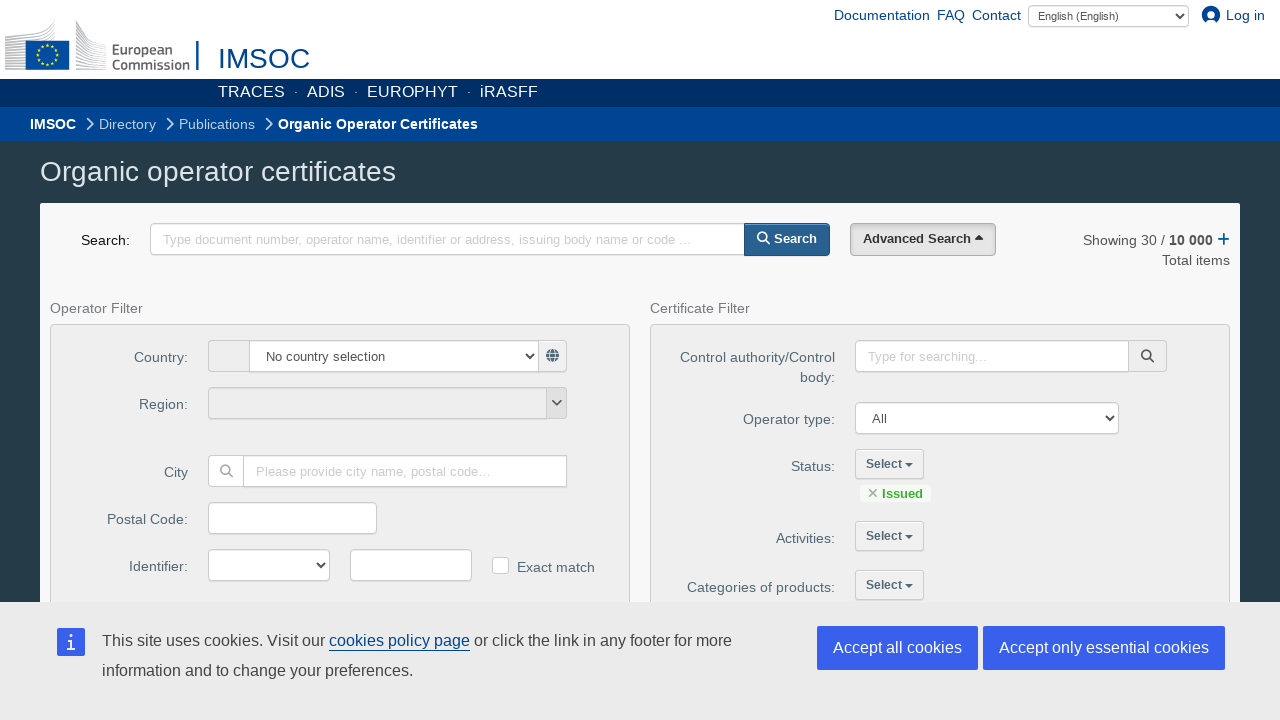